Tests file upload functionality by sending a file path to the upload input field, submitting the form, and verifying the uploaded filename is displayed correctly.

Starting URL: http://the-internet.herokuapp.com/upload

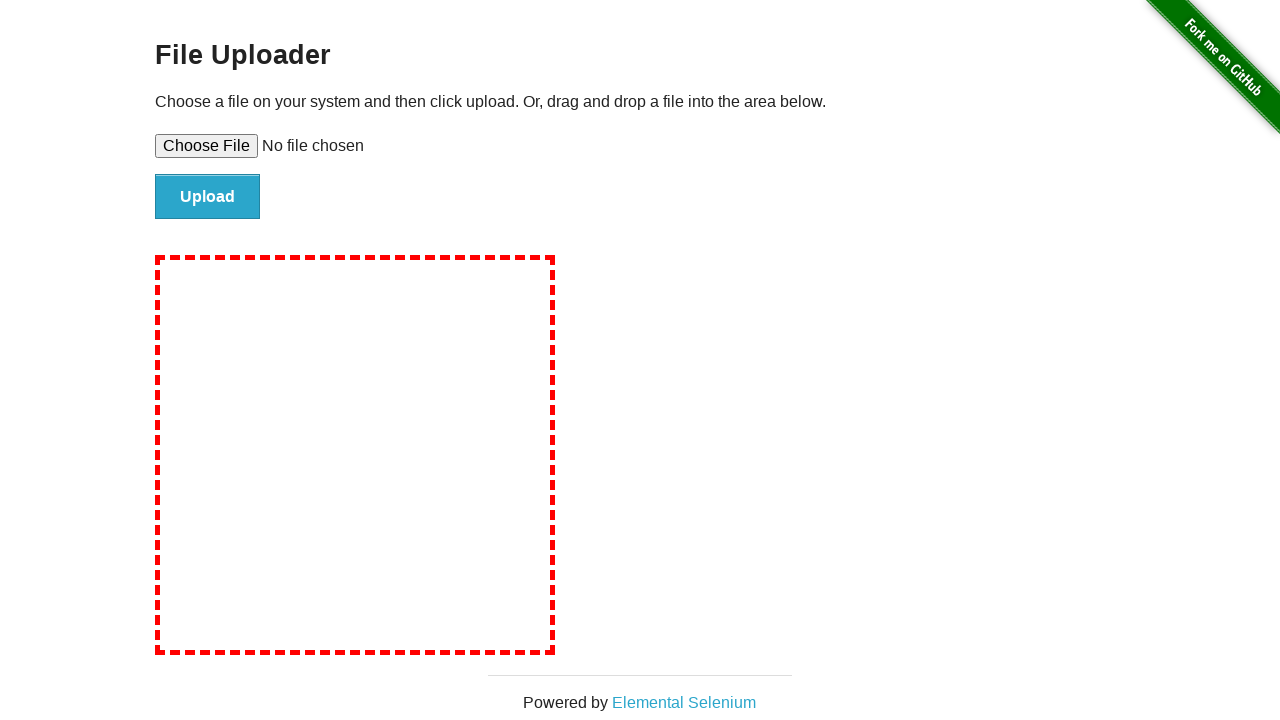

Created temporary test file 'test-upload-file.txt' with content
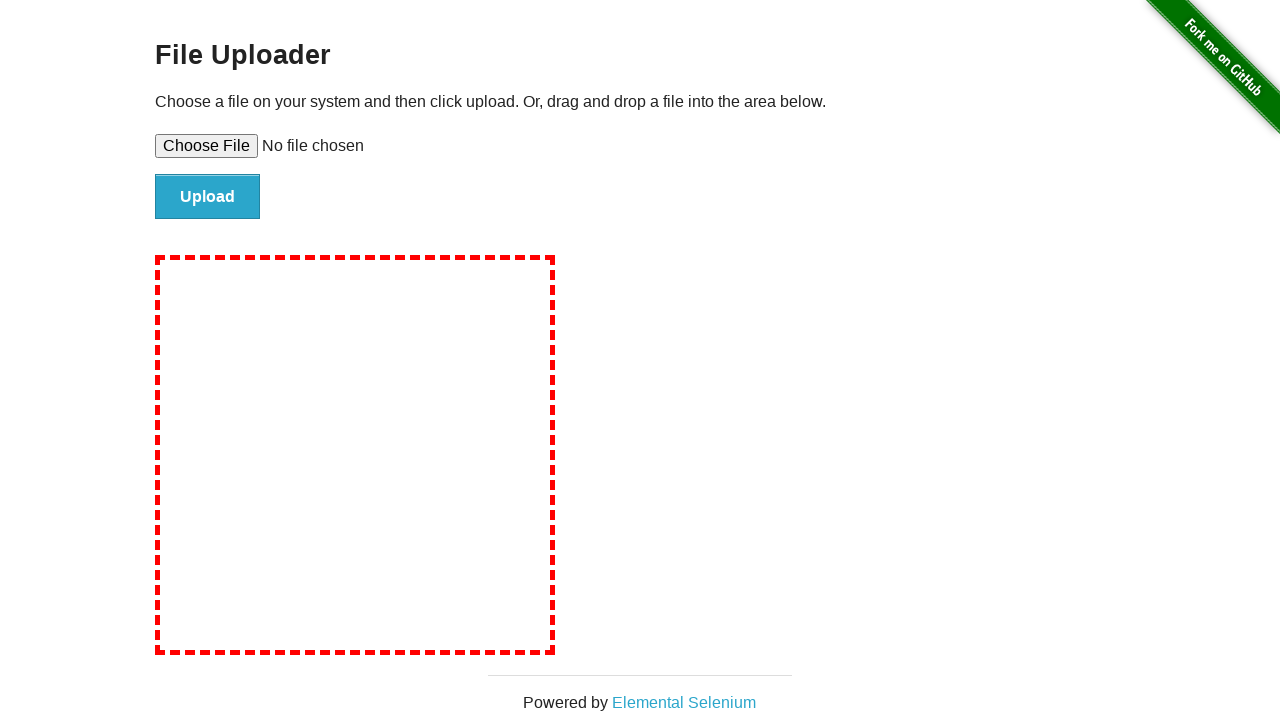

Set file path on upload input element
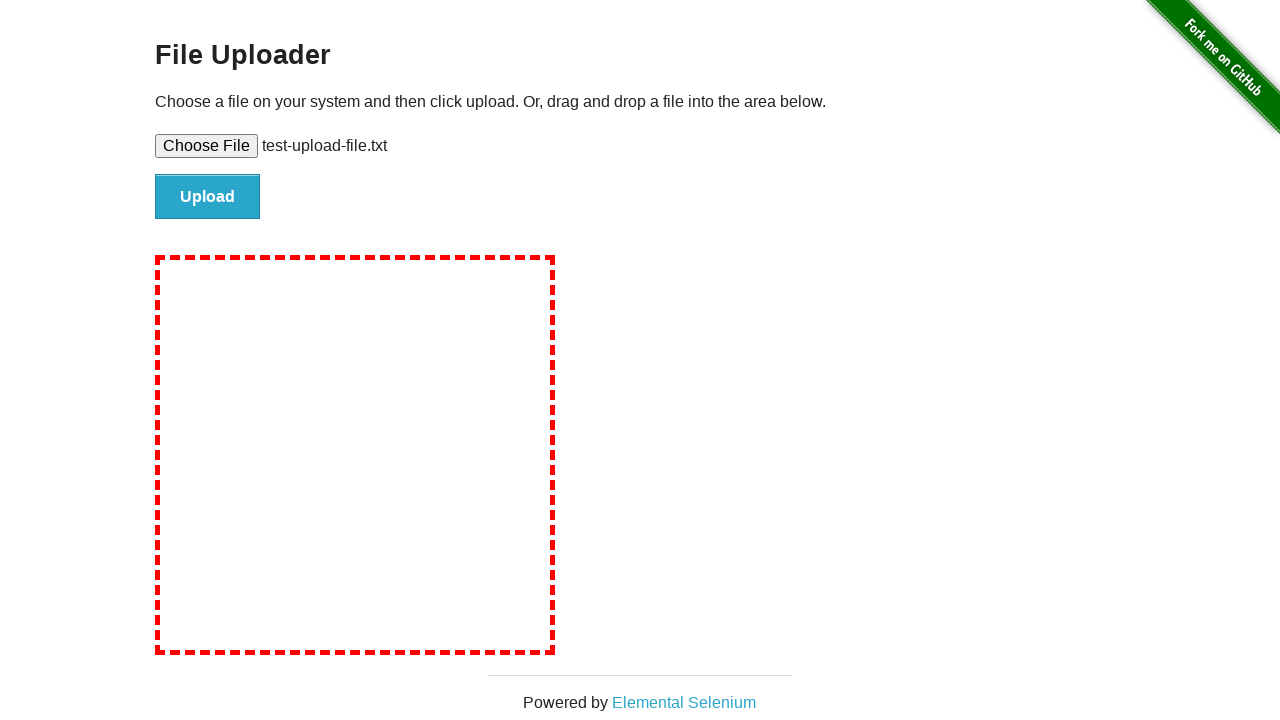

Clicked submit button to upload file at (208, 197) on #file-submit
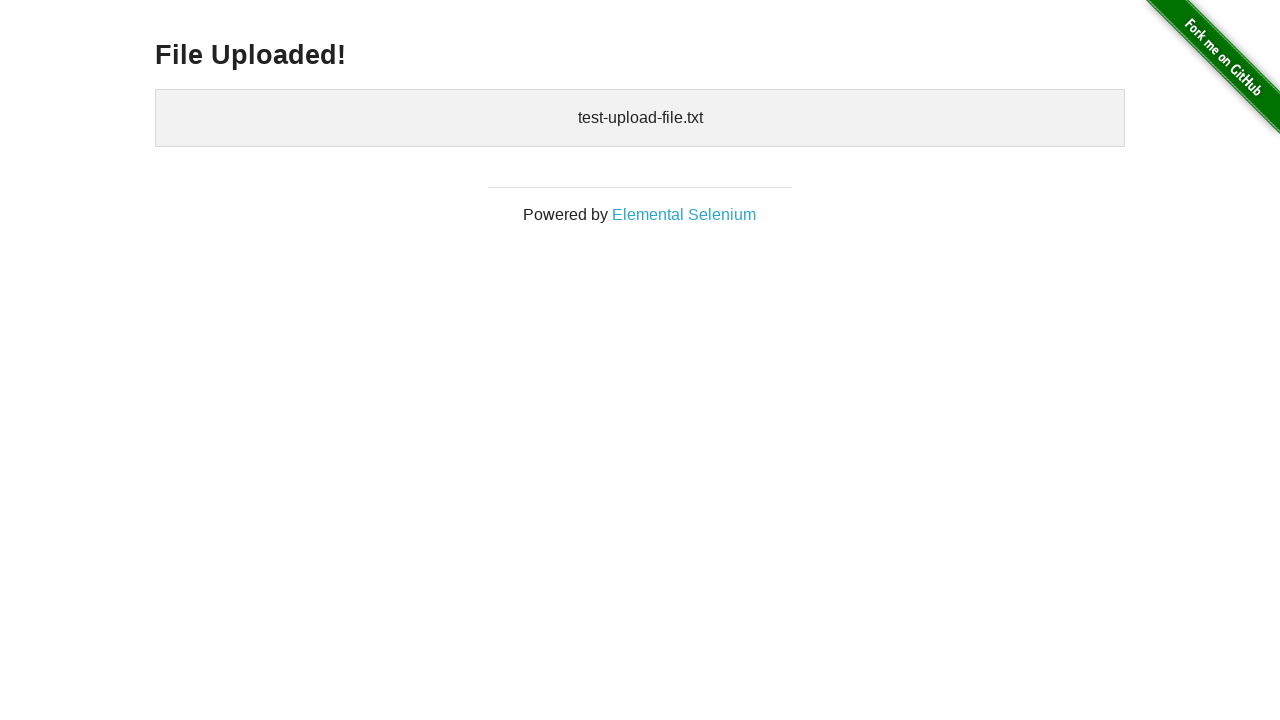

Uploaded files section loaded
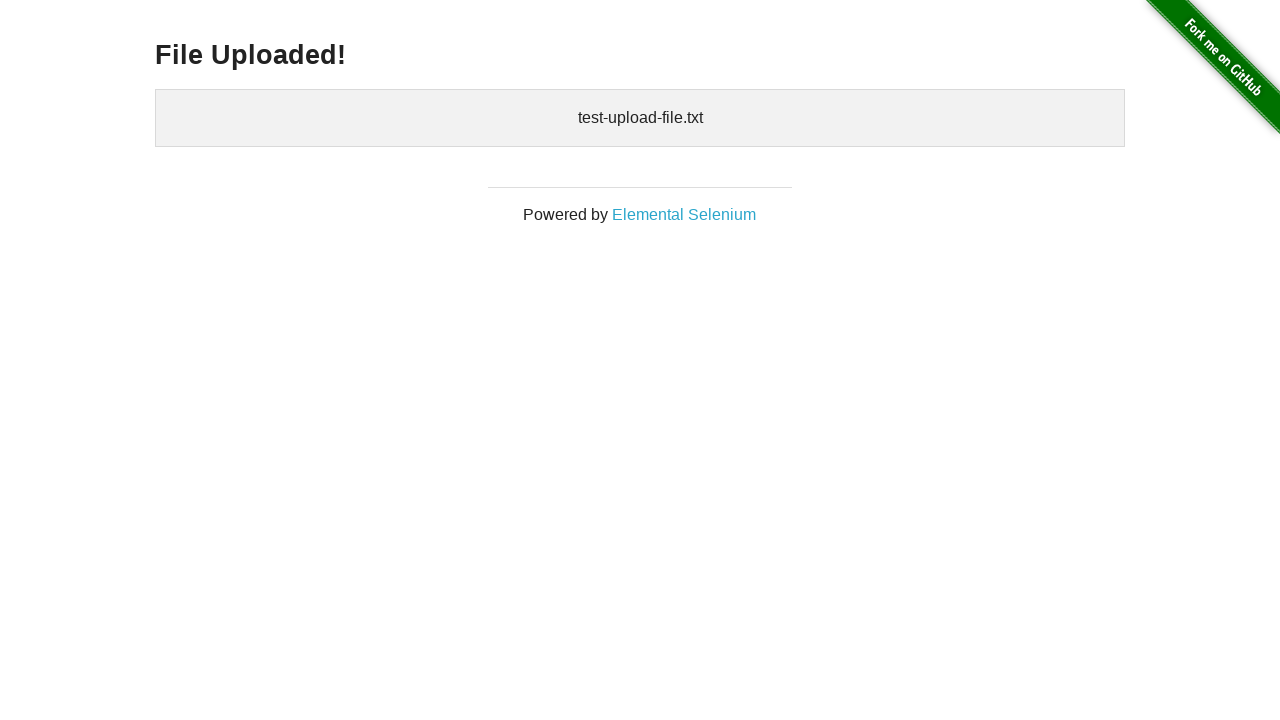

Retrieved uploaded files text content
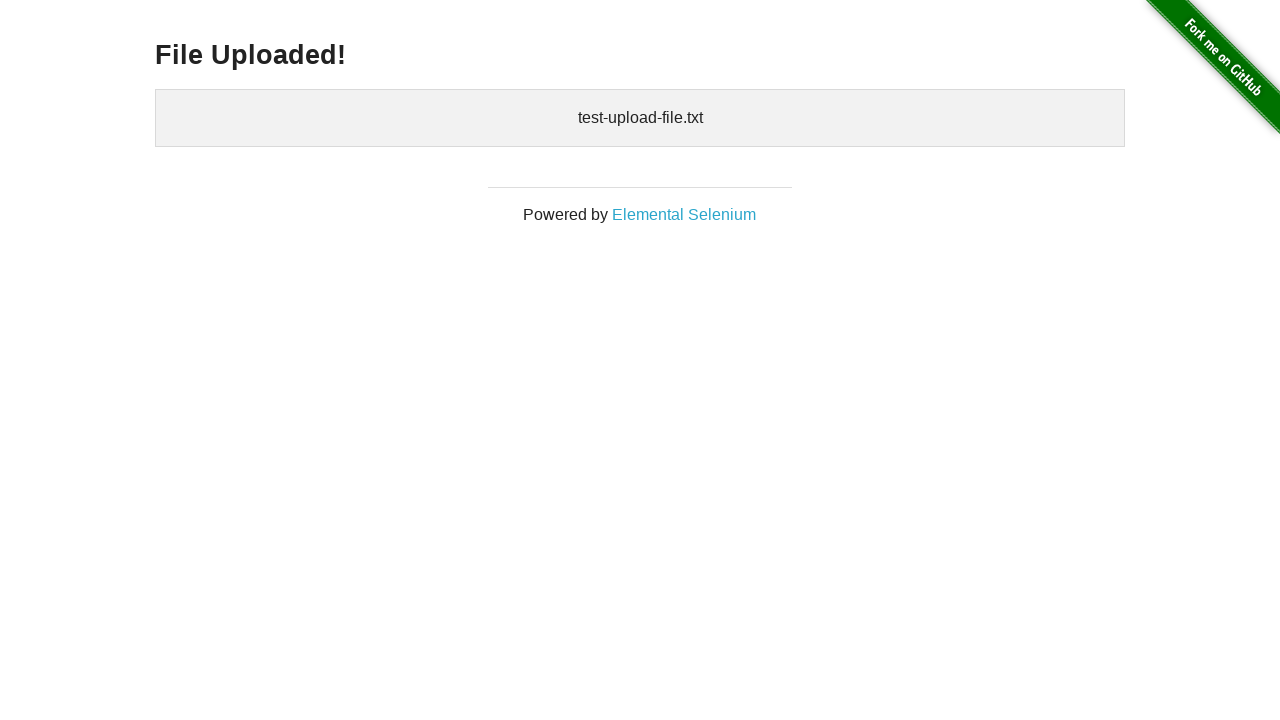

Verified filename 'test-upload-file.txt' is displayed in uploaded files
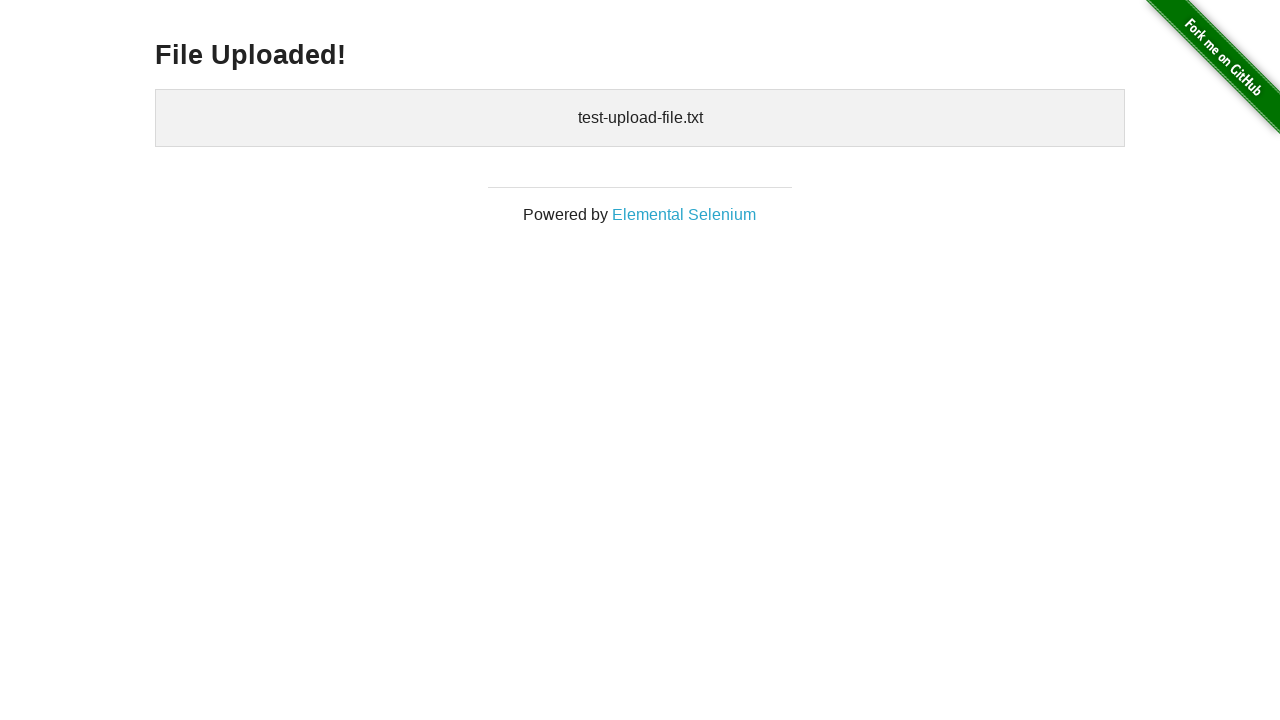

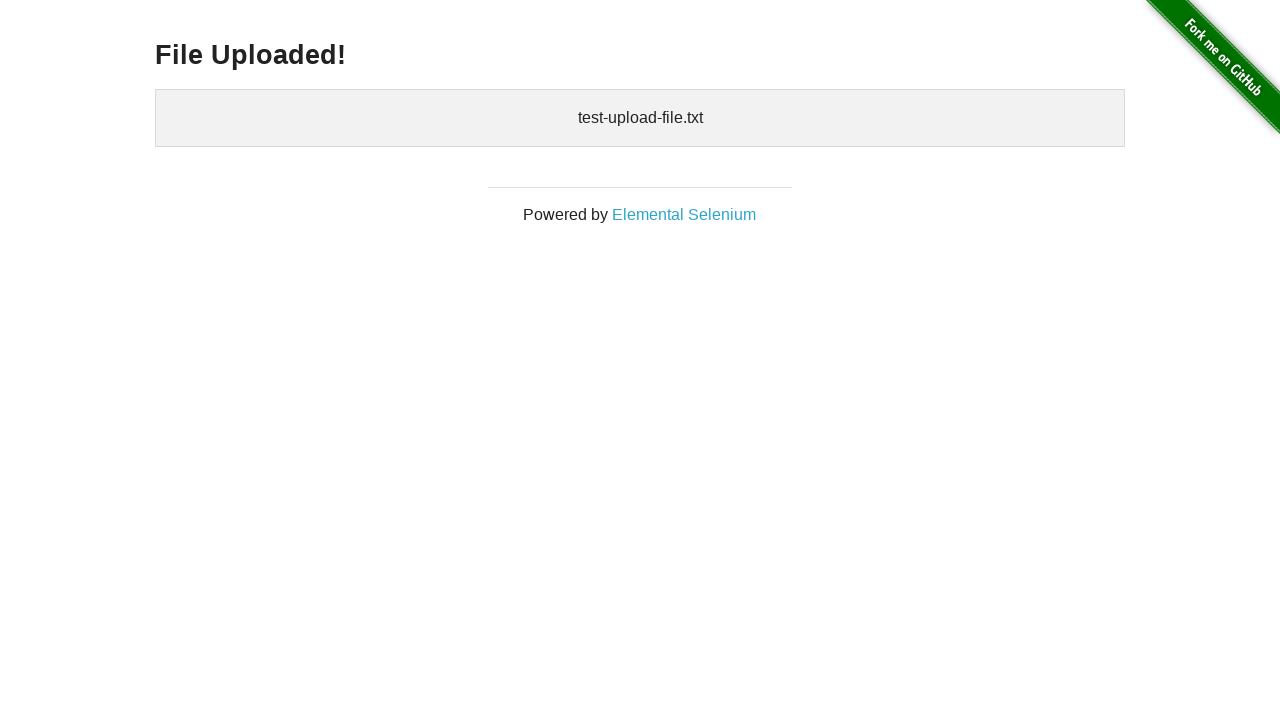